Tests infinite scroll functionality by scrolling down a page multiple times using keyboard actions to trigger dynamic content loading, and verifies that new quote elements are loaded progressively.

Starting URL: http://www.webscrapingfordatascience.com/complexjavascript/

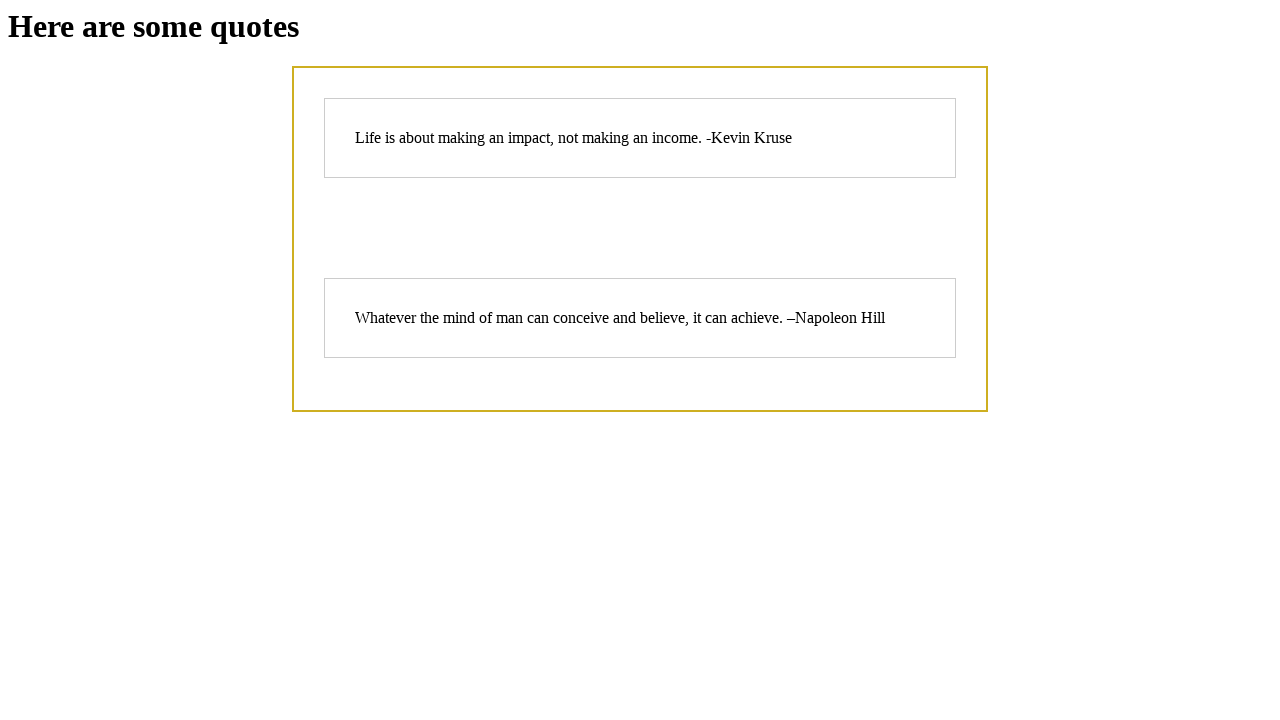

Waited for infinite scroll container to be present
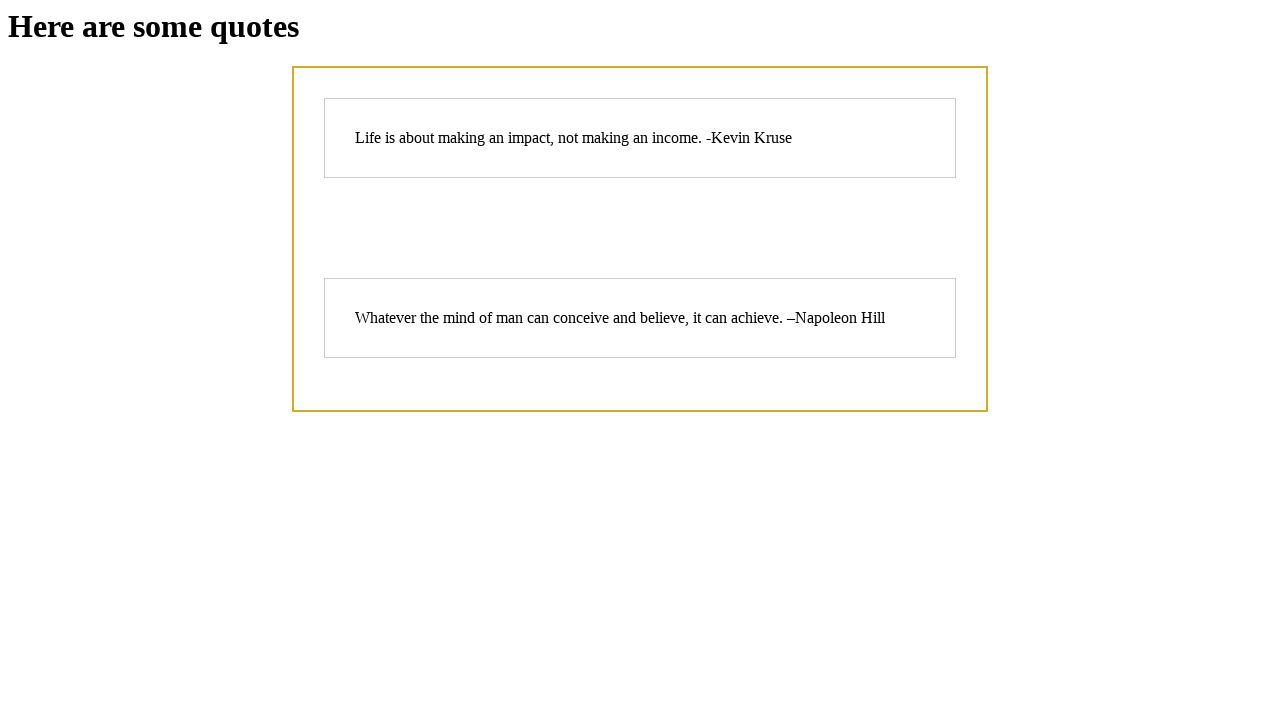

Clicked on infinite scroll container to give it focus
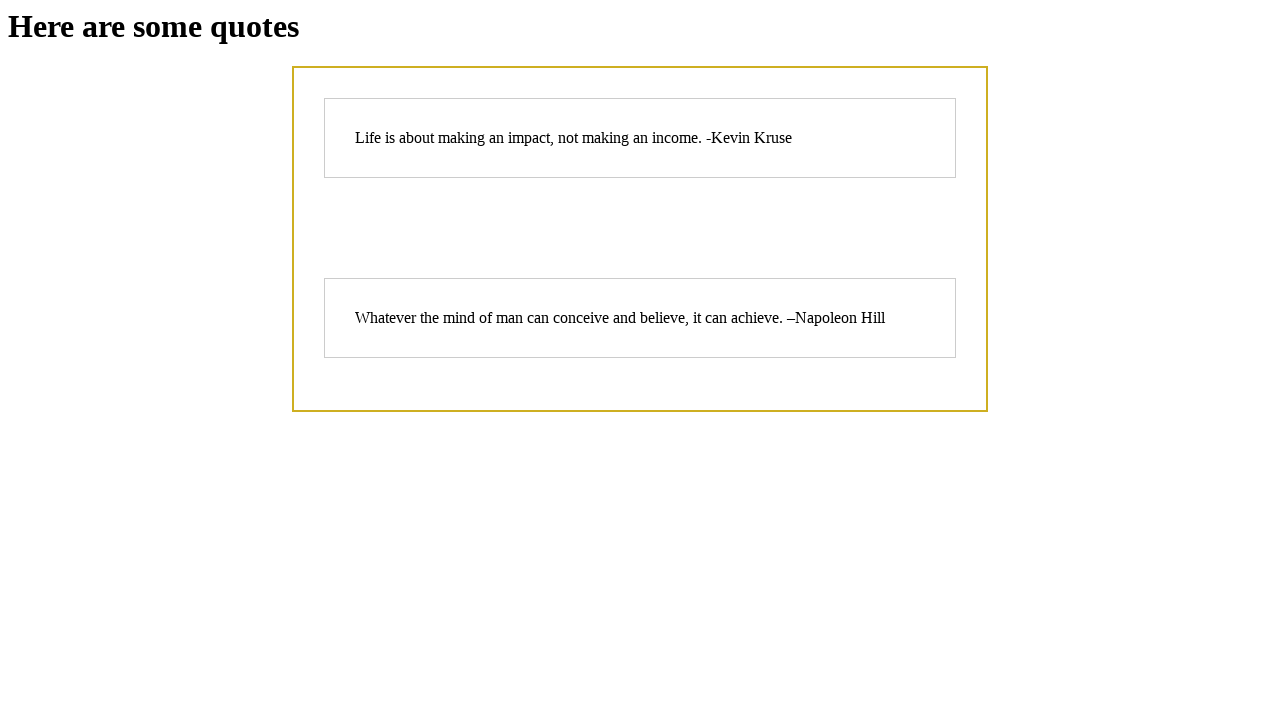

Pressed PageDown 10 times in iteration 1 to trigger content loading
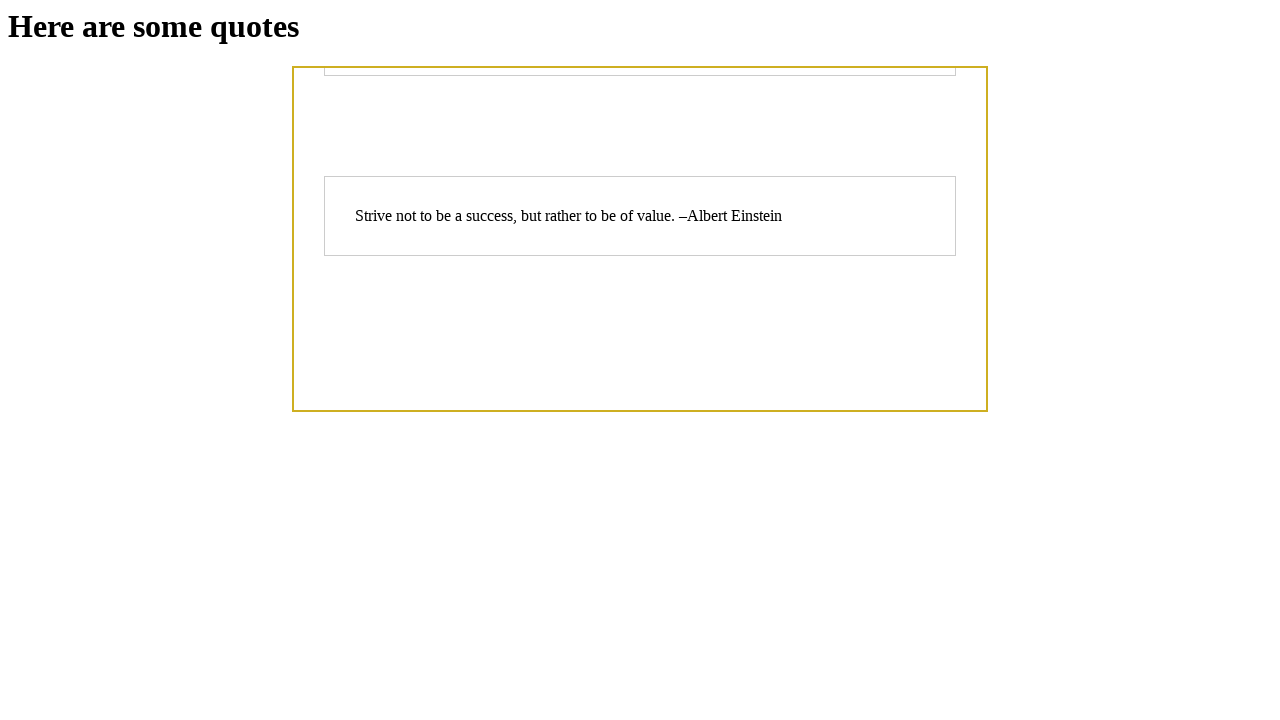

Waited 1 second for dynamic content to load in iteration 1
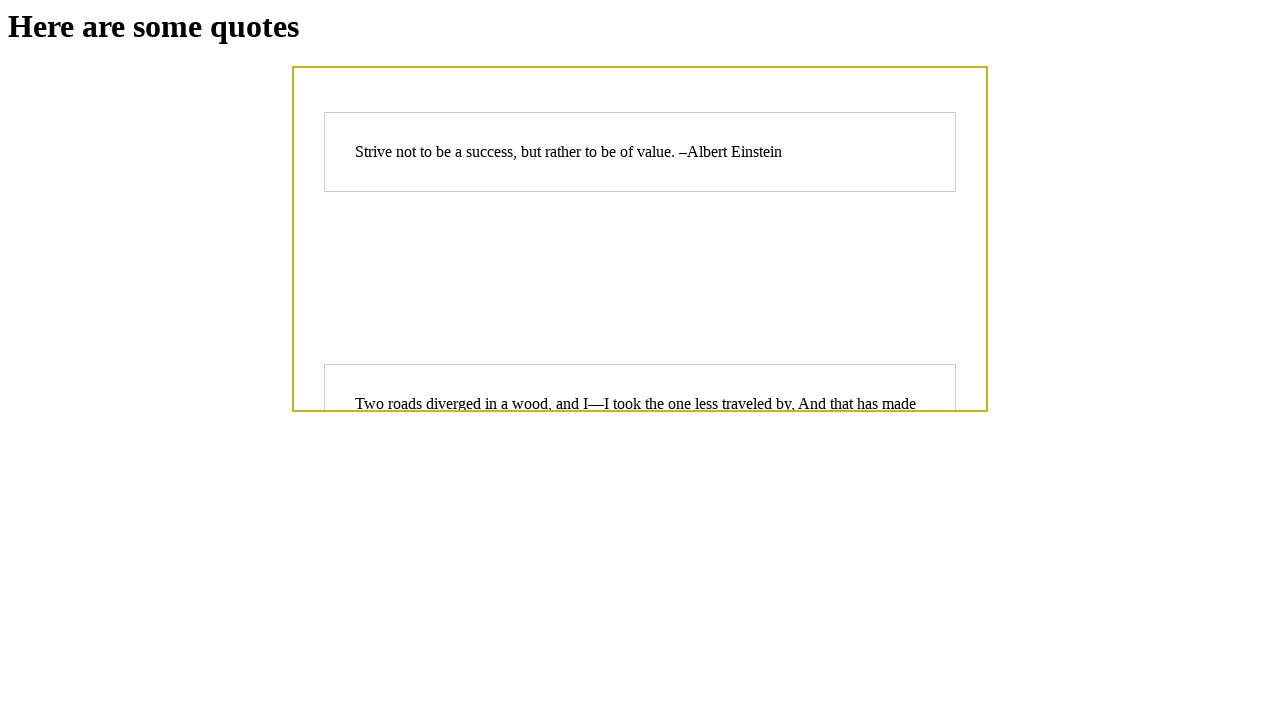

Pressed PageDown 10 times in iteration 2 to trigger content loading
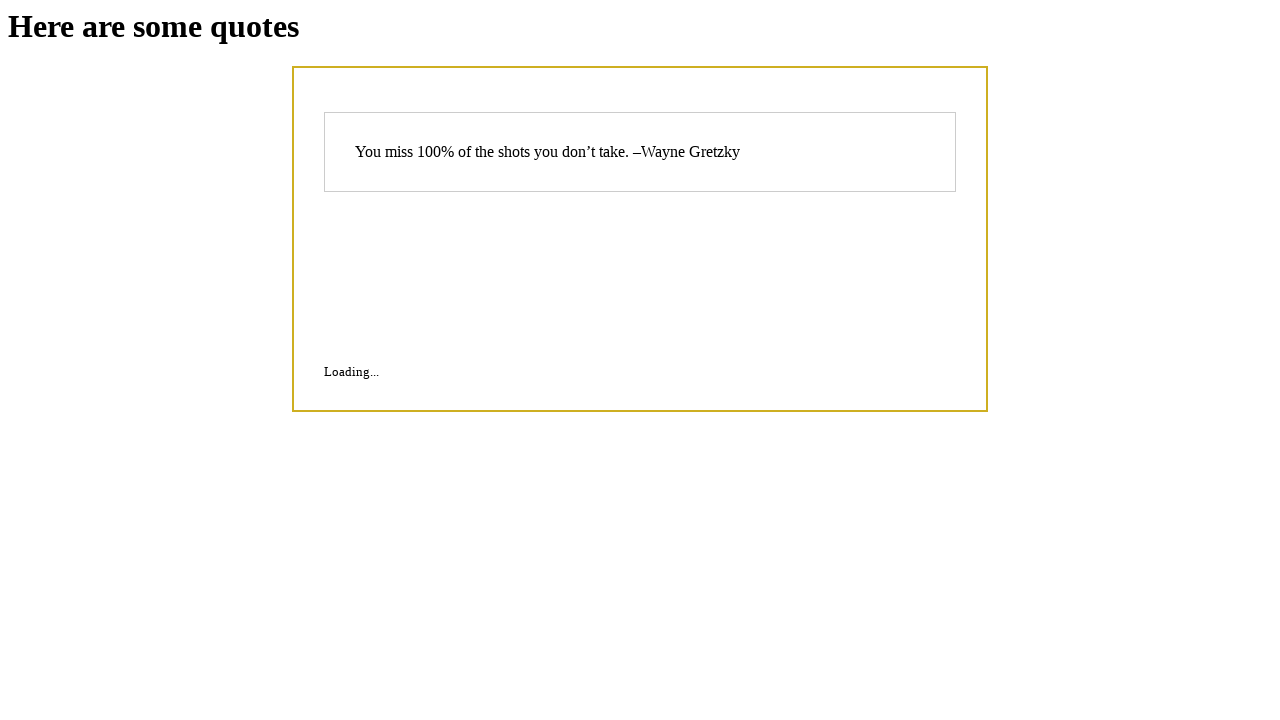

Waited 1 second for dynamic content to load in iteration 2
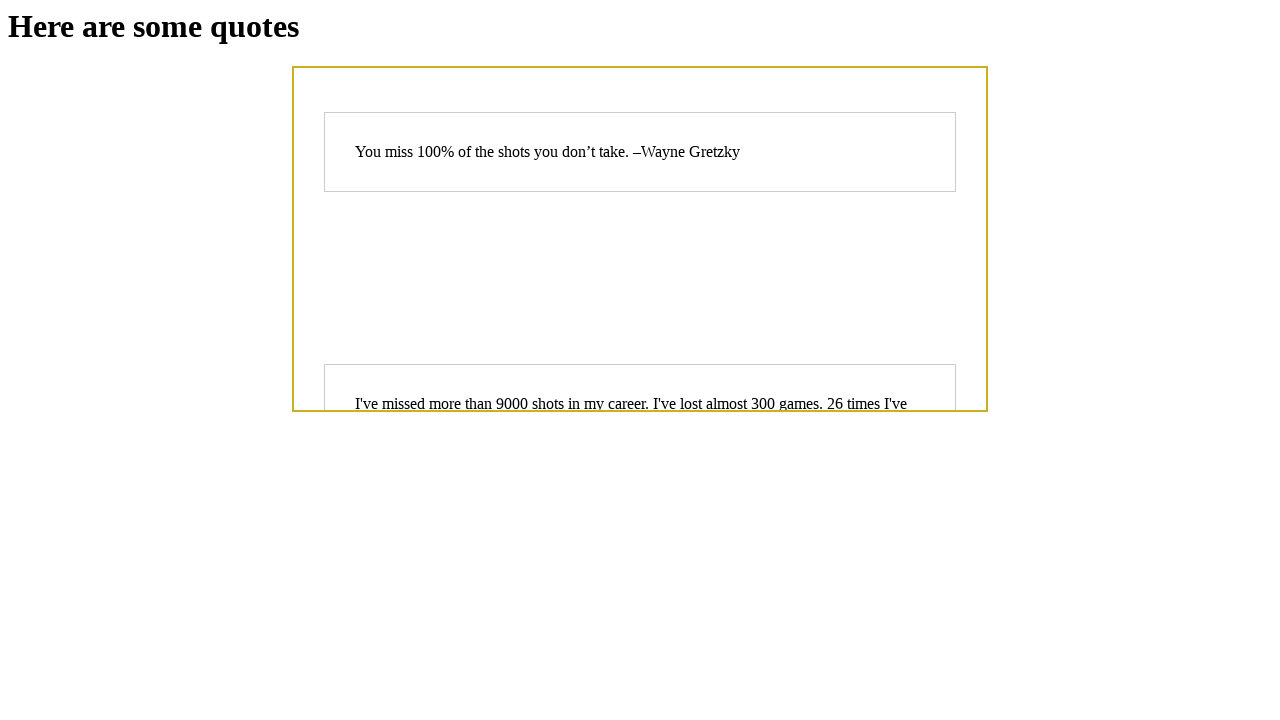

Pressed PageDown 10 times in iteration 3 to trigger content loading
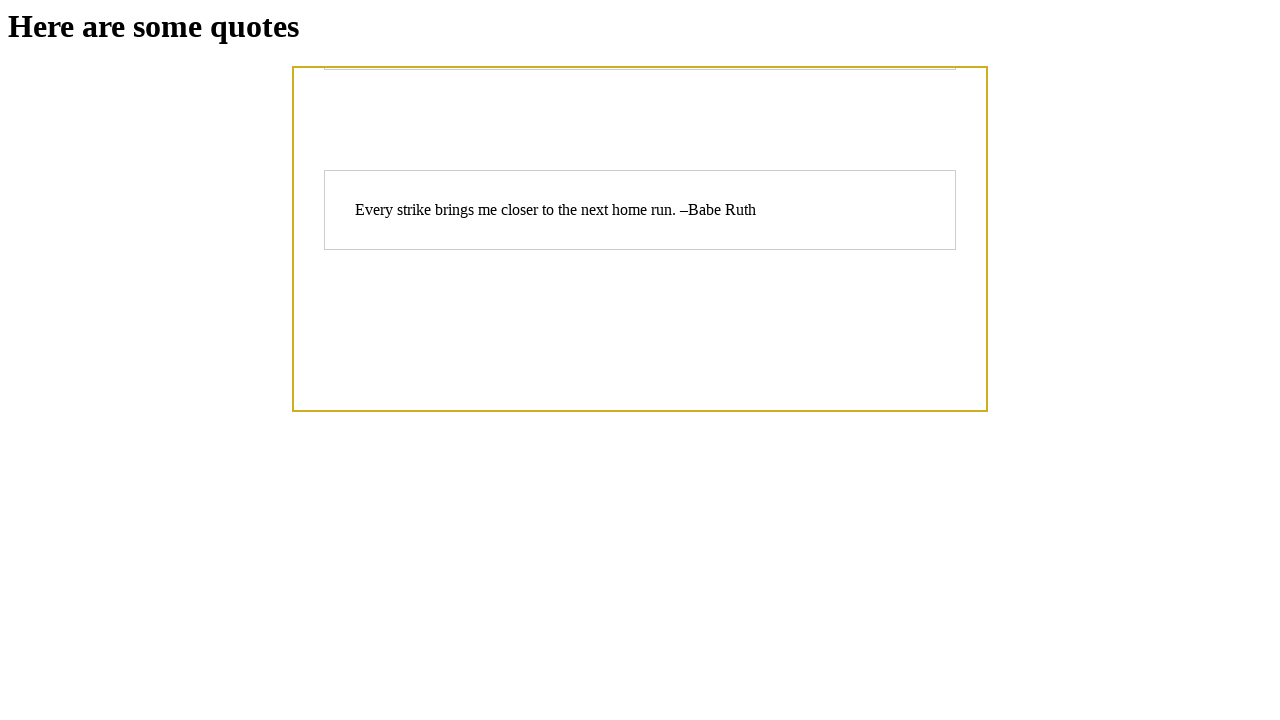

Waited 1 second for dynamic content to load in iteration 3
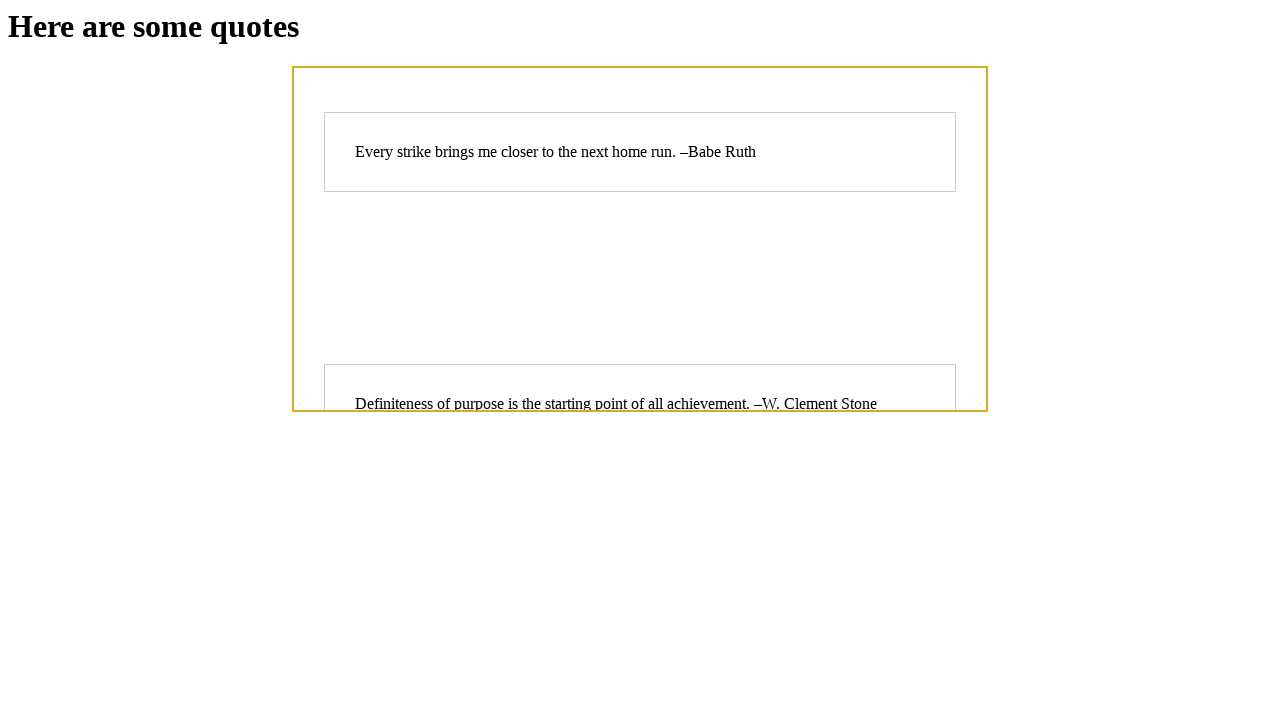

Pressed PageDown 10 times in iteration 4 to trigger content loading
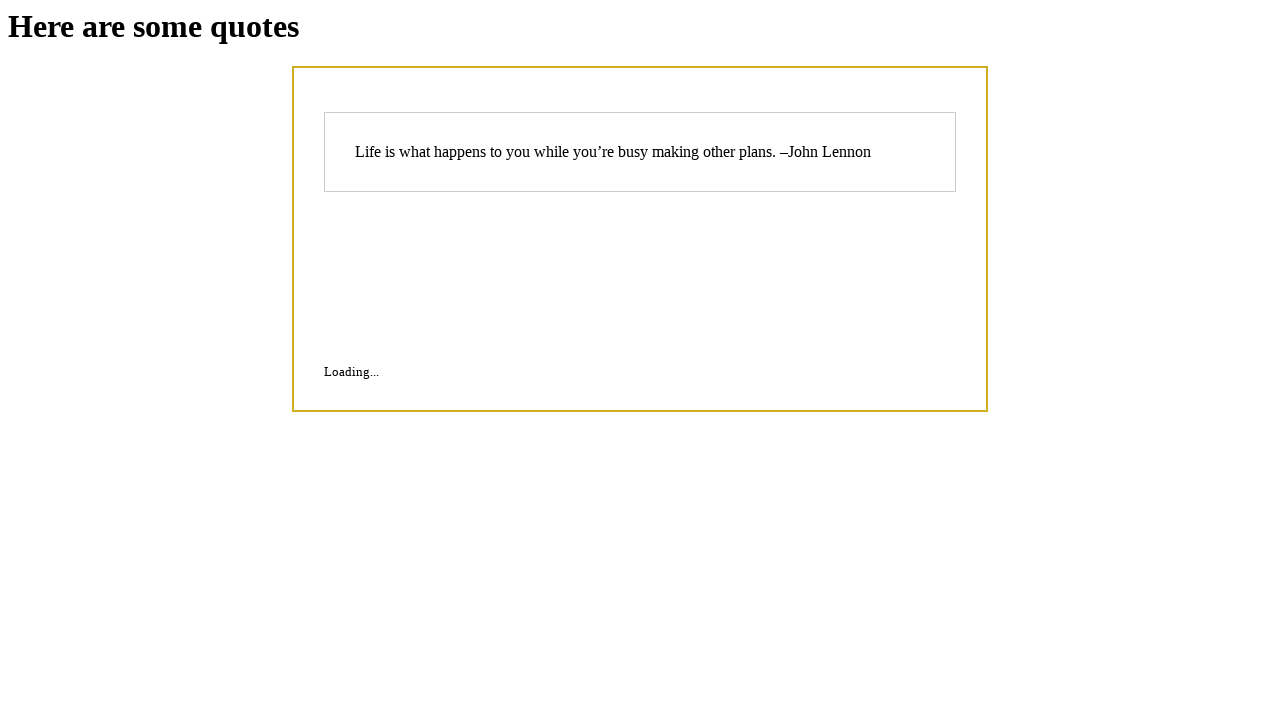

Waited 1 second for dynamic content to load in iteration 4
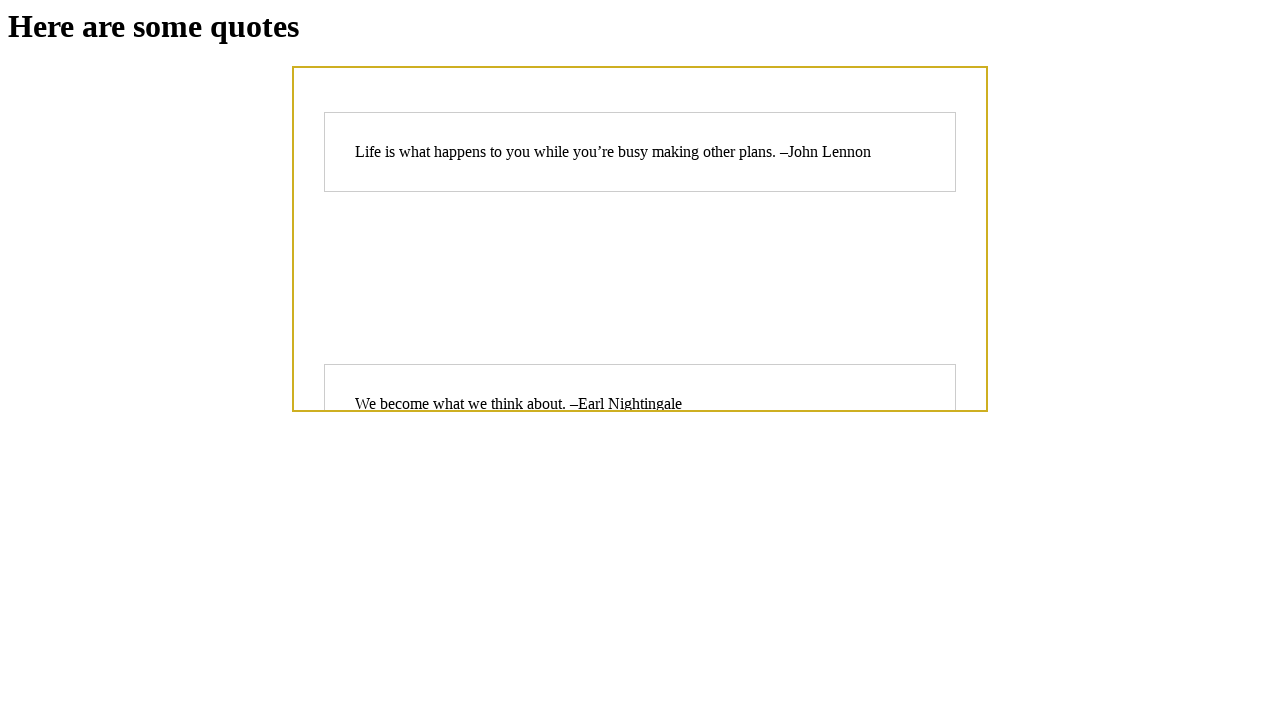

Pressed PageDown 10 times in iteration 5 to trigger content loading
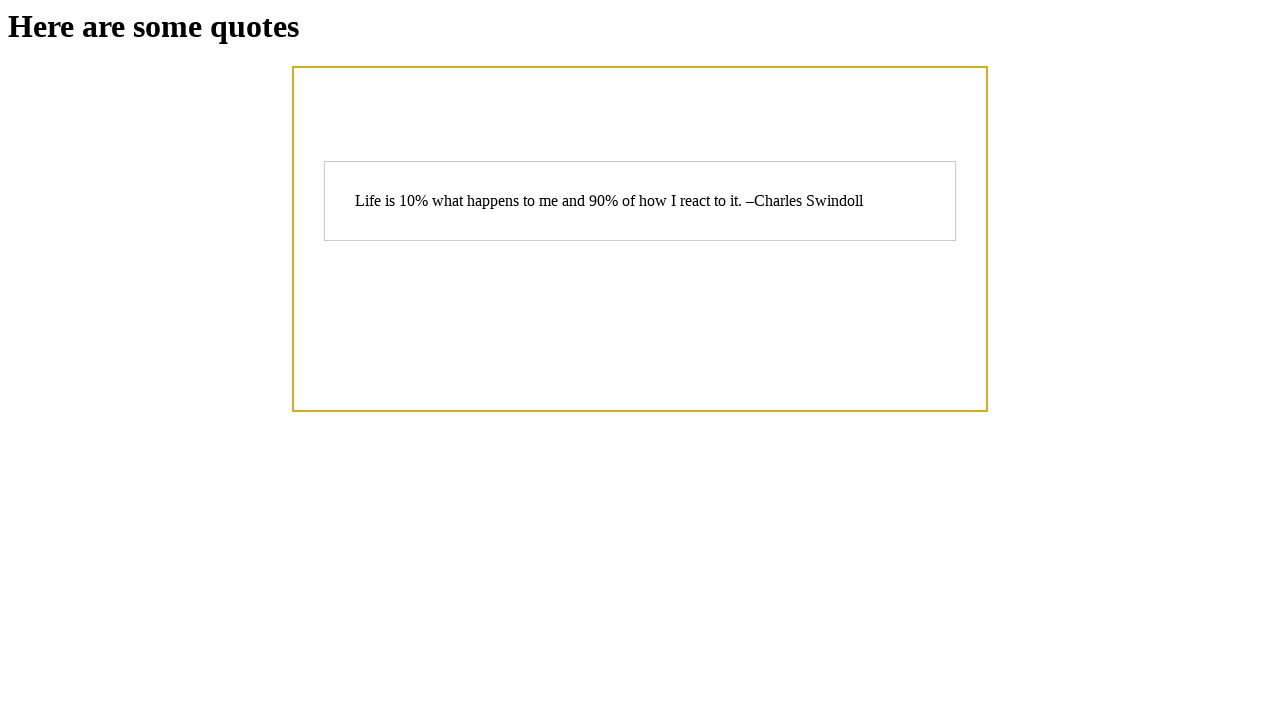

Waited 1 second for dynamic content to load in iteration 5
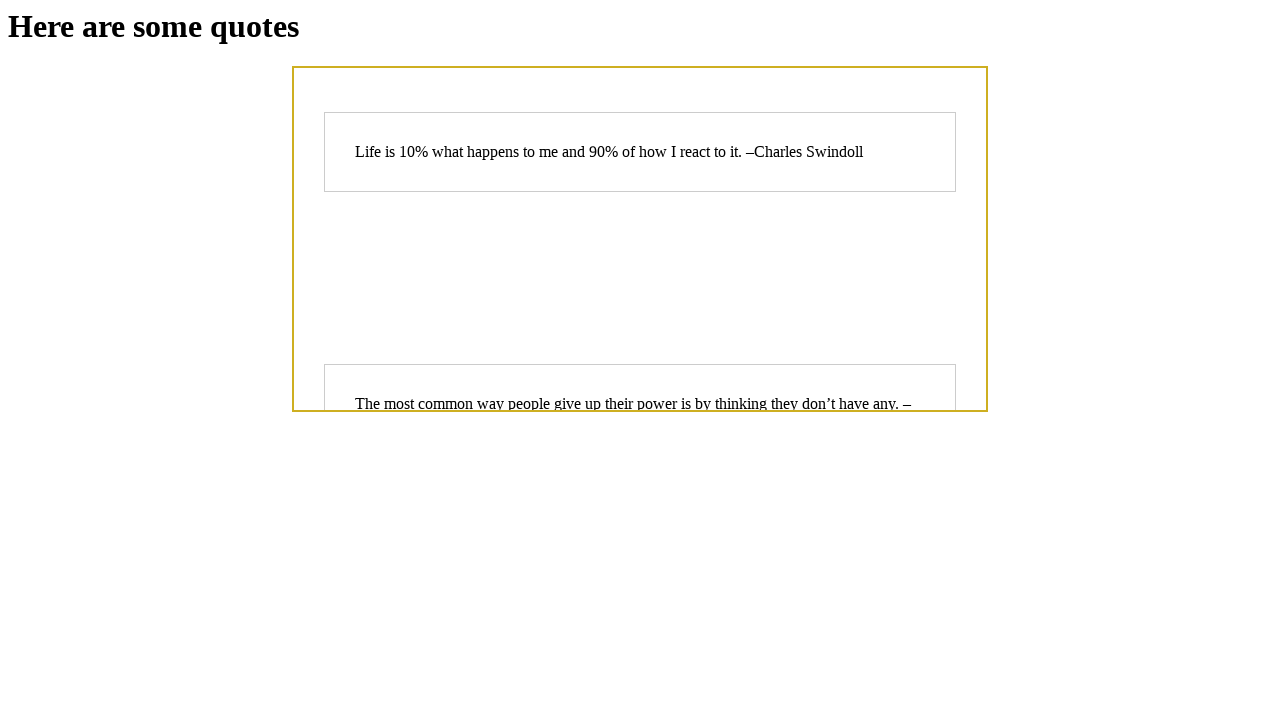

Verified that quote elements without decode class have loaded
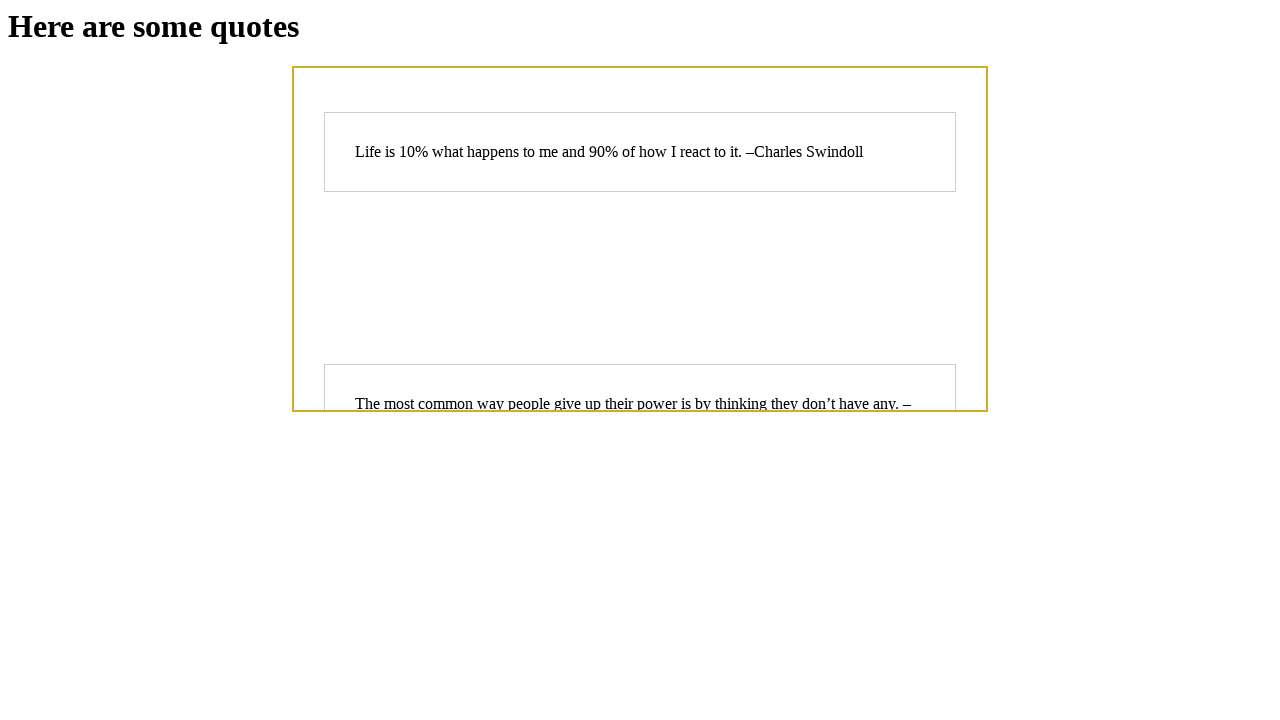

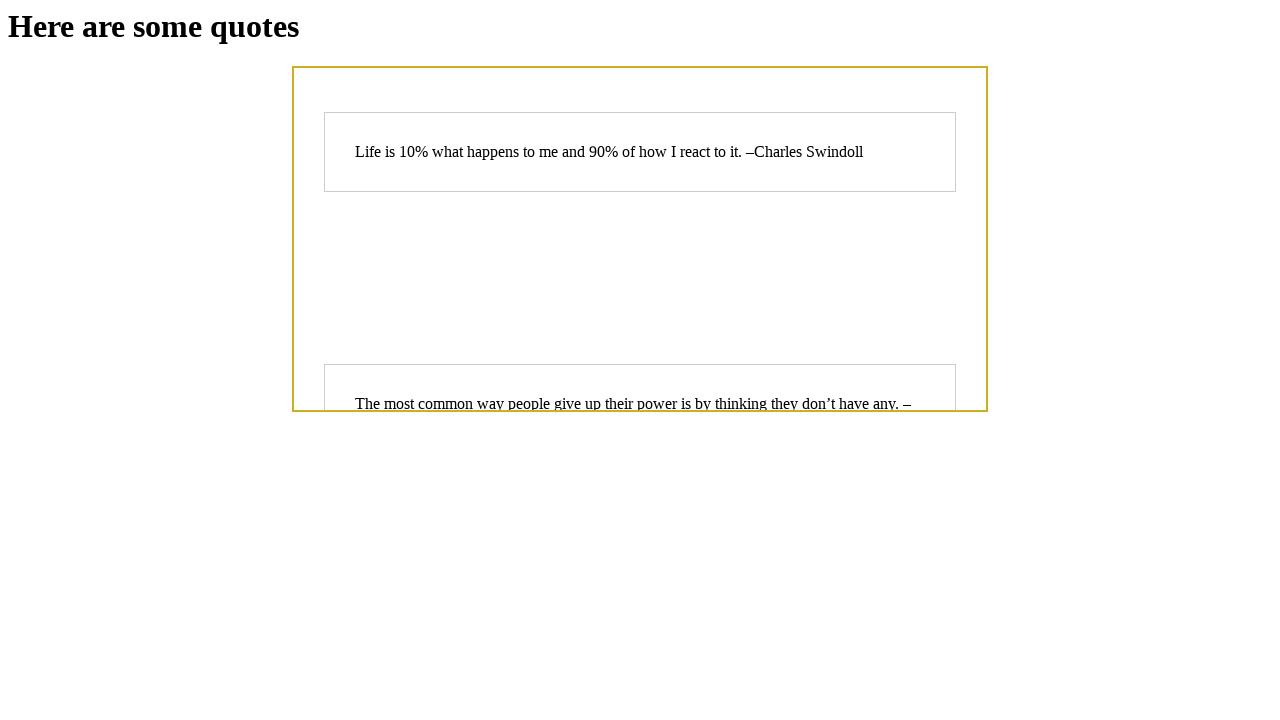